Opens Google Translate and enters Hebrew text "שלום עולם" in the translation input

Starting URL: https://translate.google.co.il/?hl=iw

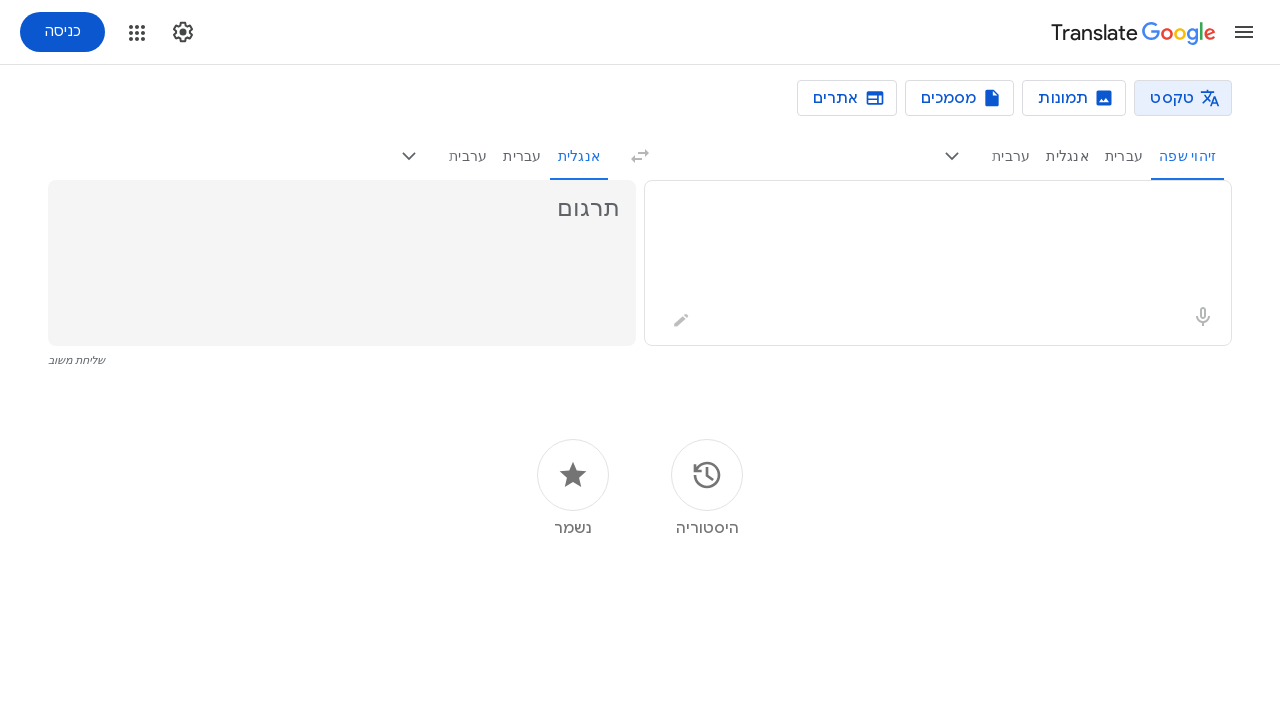

Navigated to Google Translate homepage
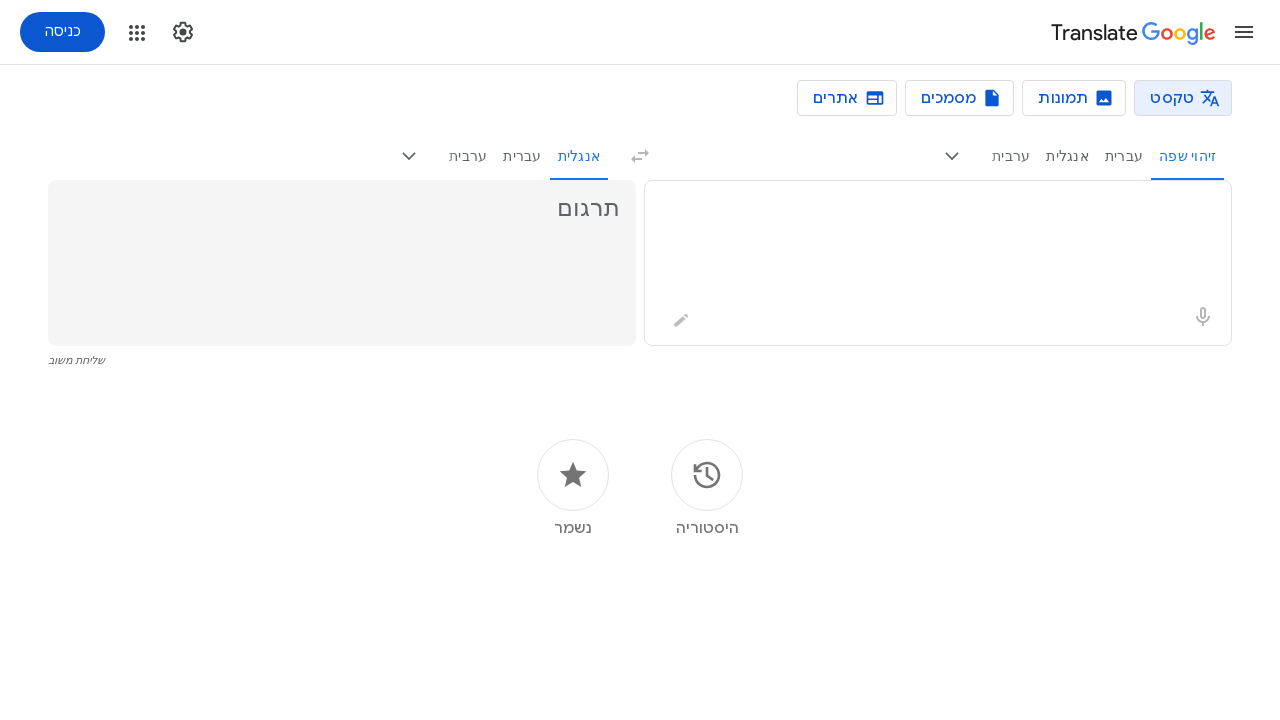

Clicked on textarea to focus the translation input field at (956, 209) on textarea
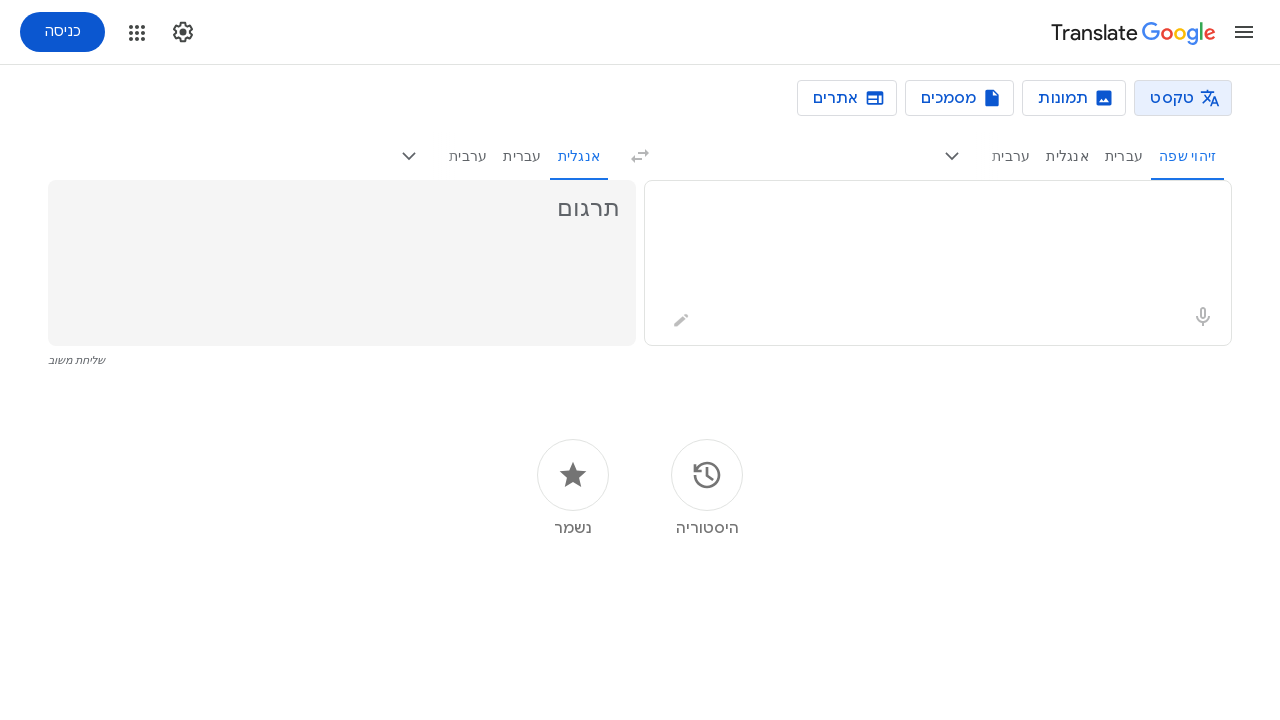

Entered Hebrew text 'שלום עולם' in the translation input on textarea
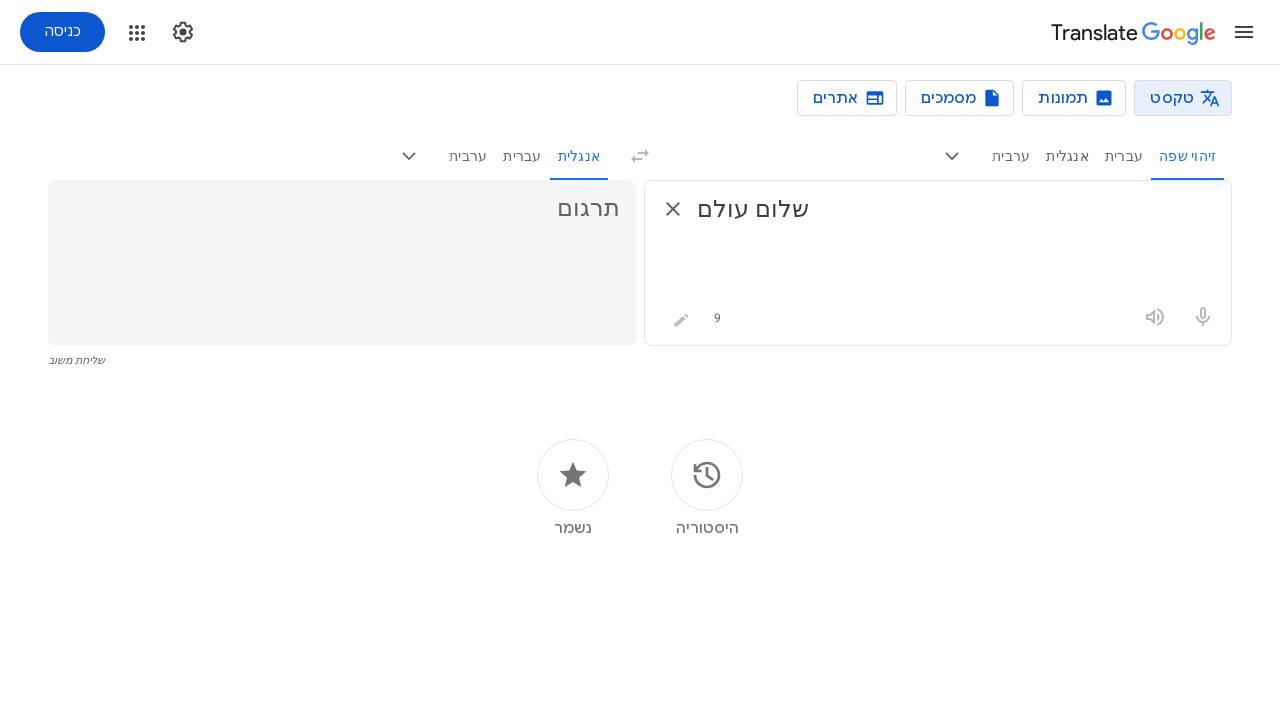

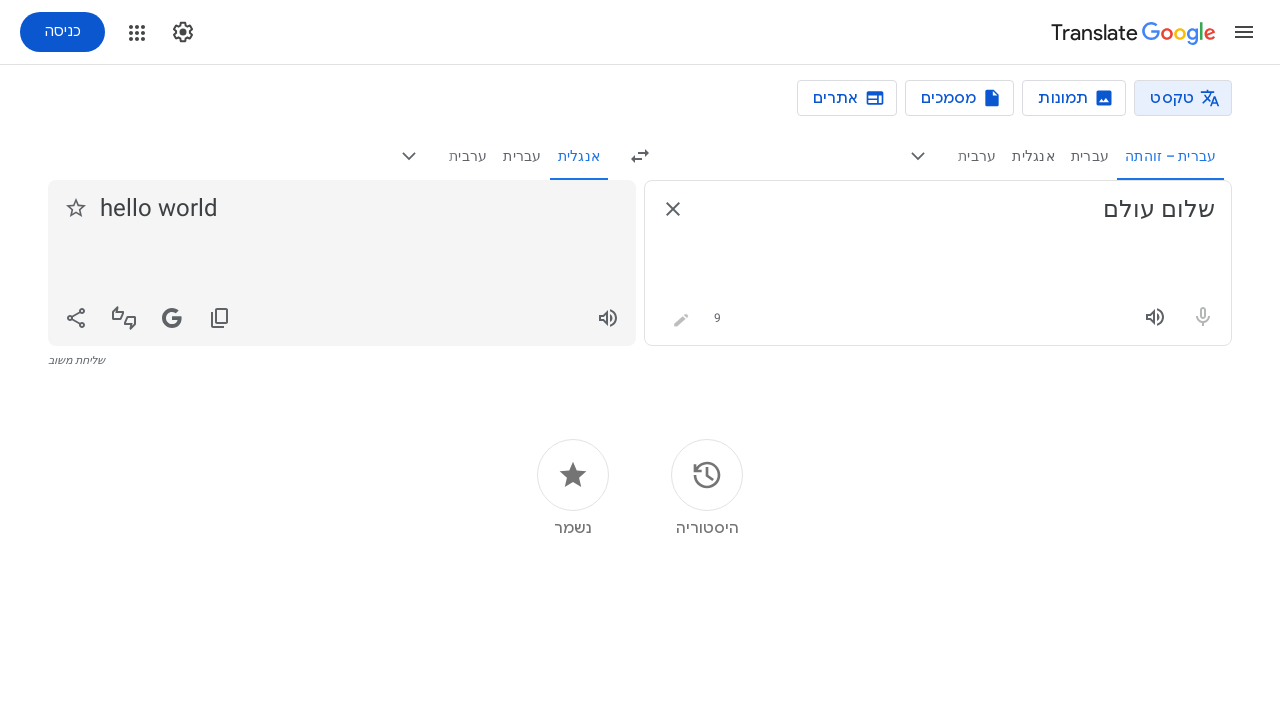